Tests visibility toggling of a text box element by clicking hide and show buttons

Starting URL: https://www.letskodeit.com/practice

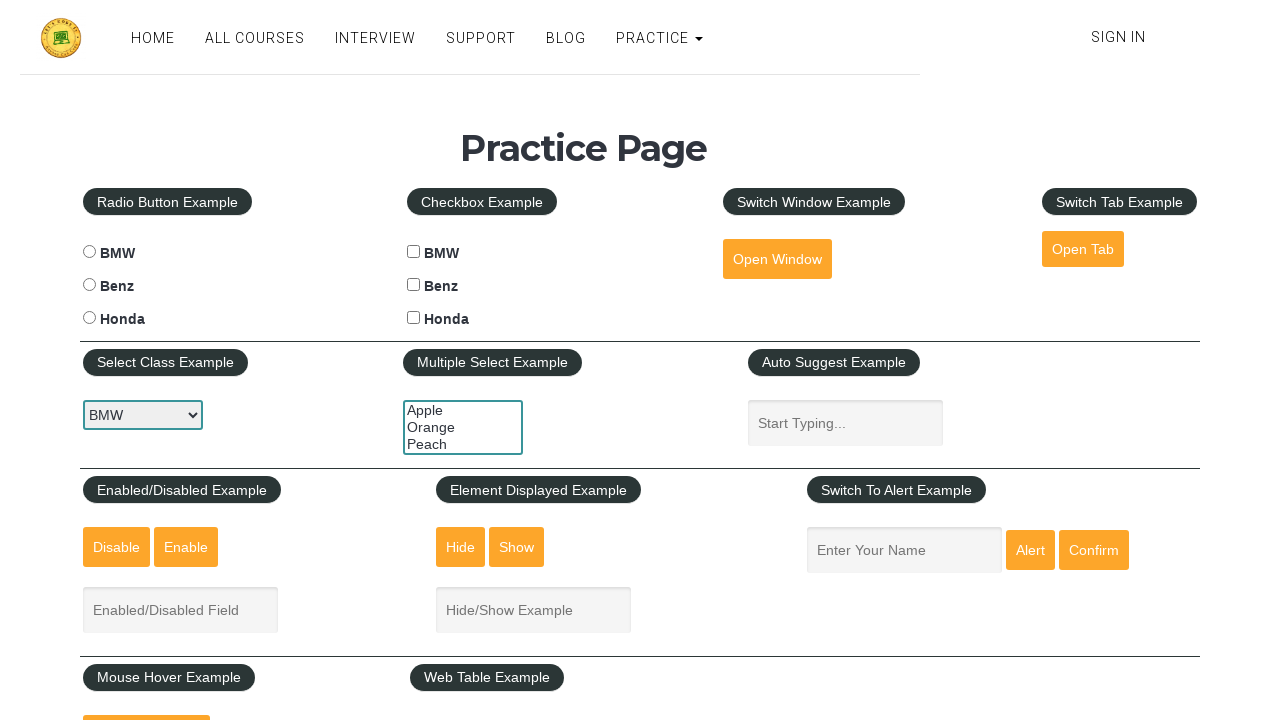

Located the text box element with ID 'displayed-text'
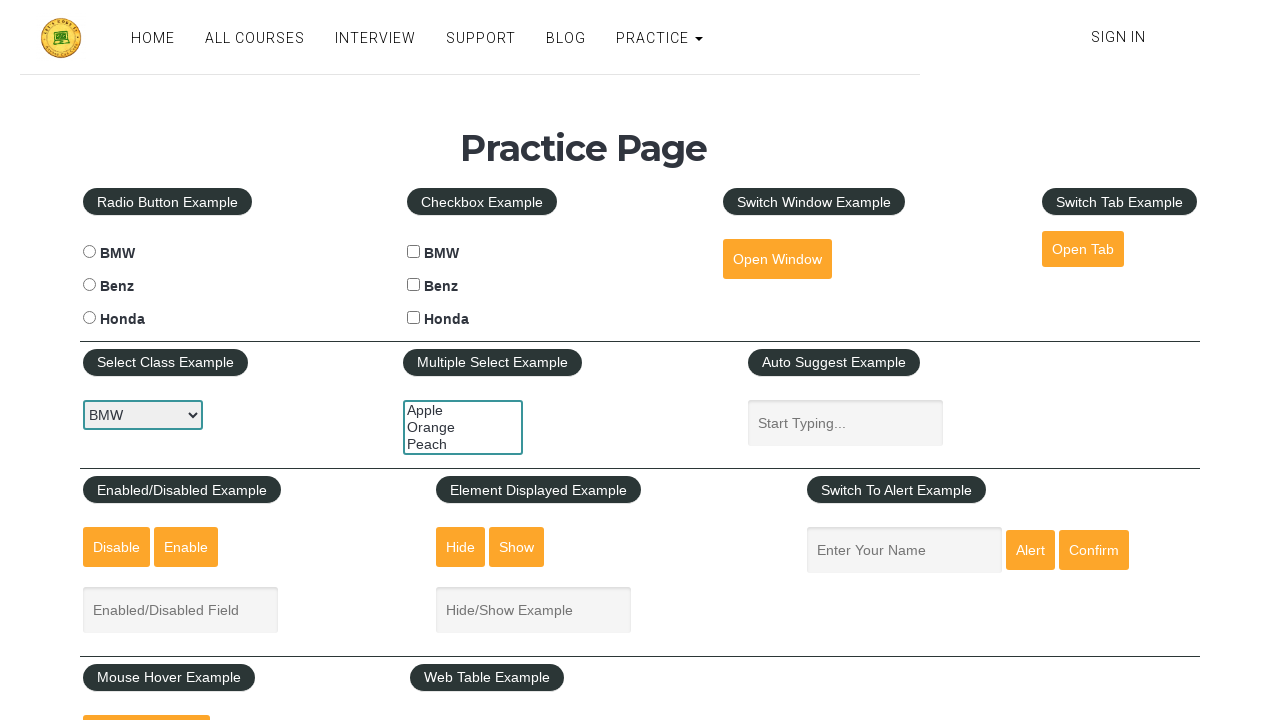

Clicked the Hide button to hide the text box at (461, 547) on #hide-textbox
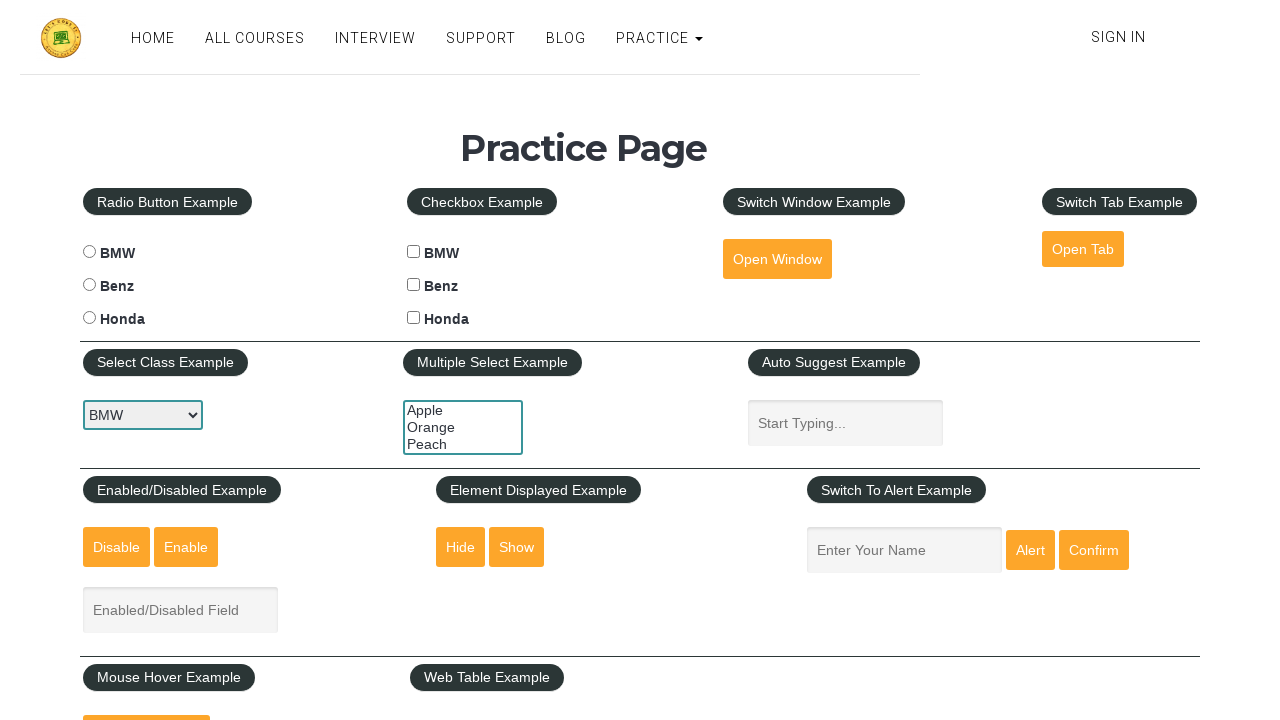

Clicked the Show button to display the text box again at (517, 547) on #show-textbox
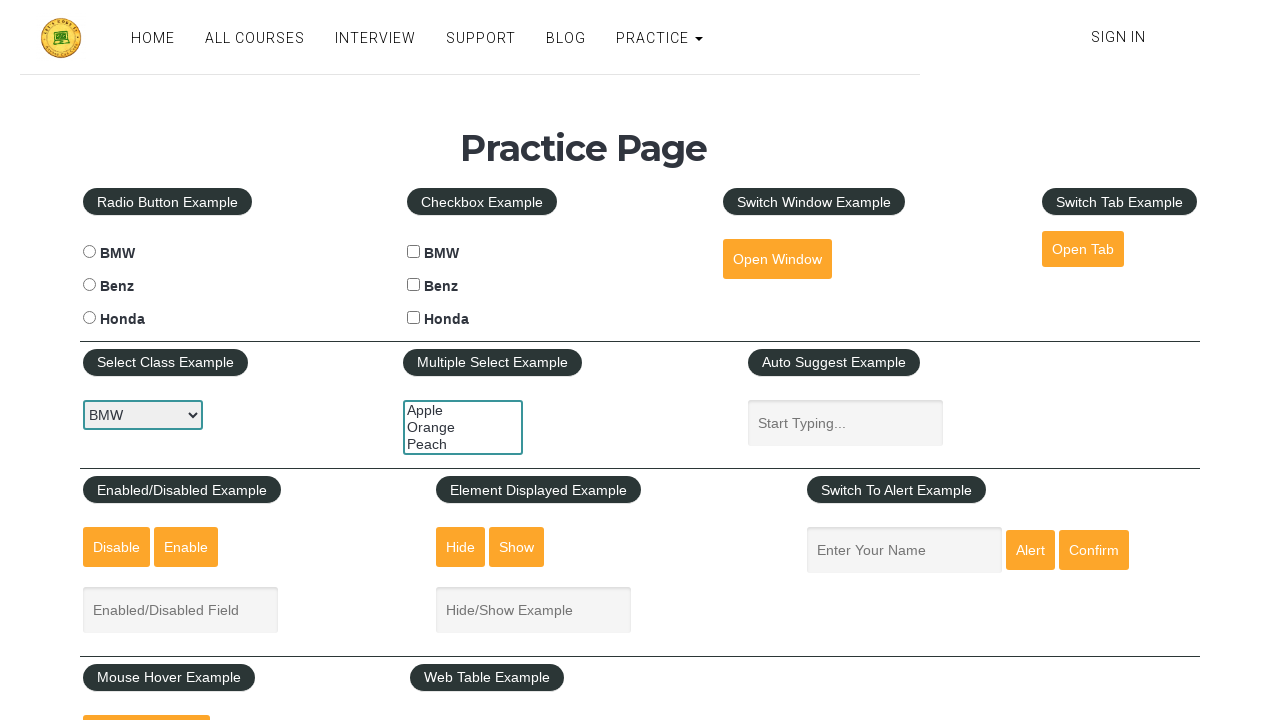

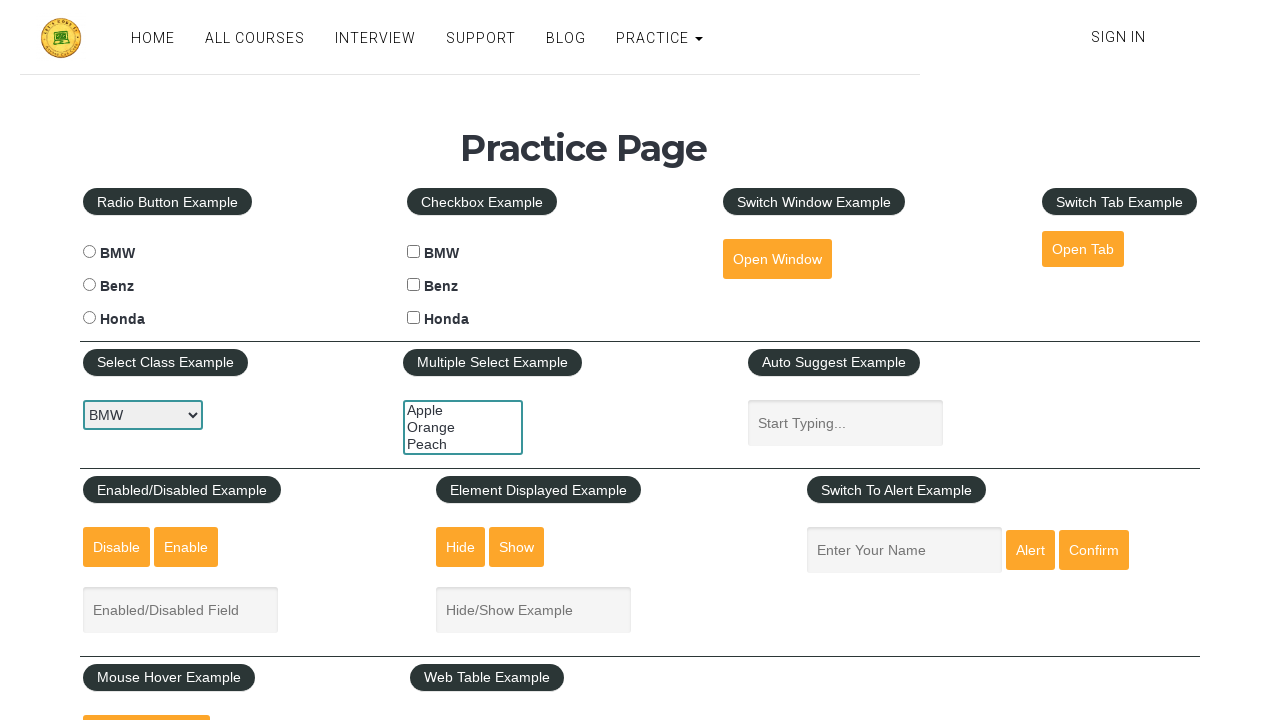